Tests clicking a blue button with the primary button class on the UI testing playground class attribute page

Starting URL: http://uitestingplayground.com/classattr

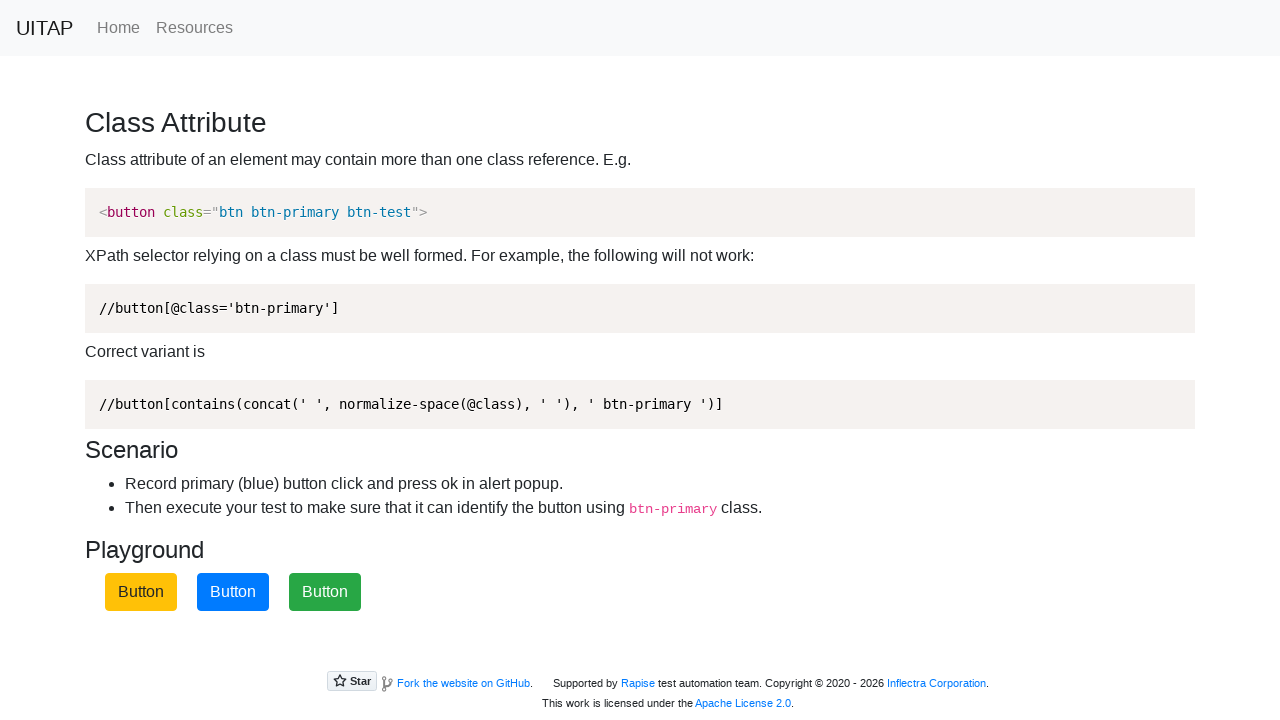

Navigated to class attribute page
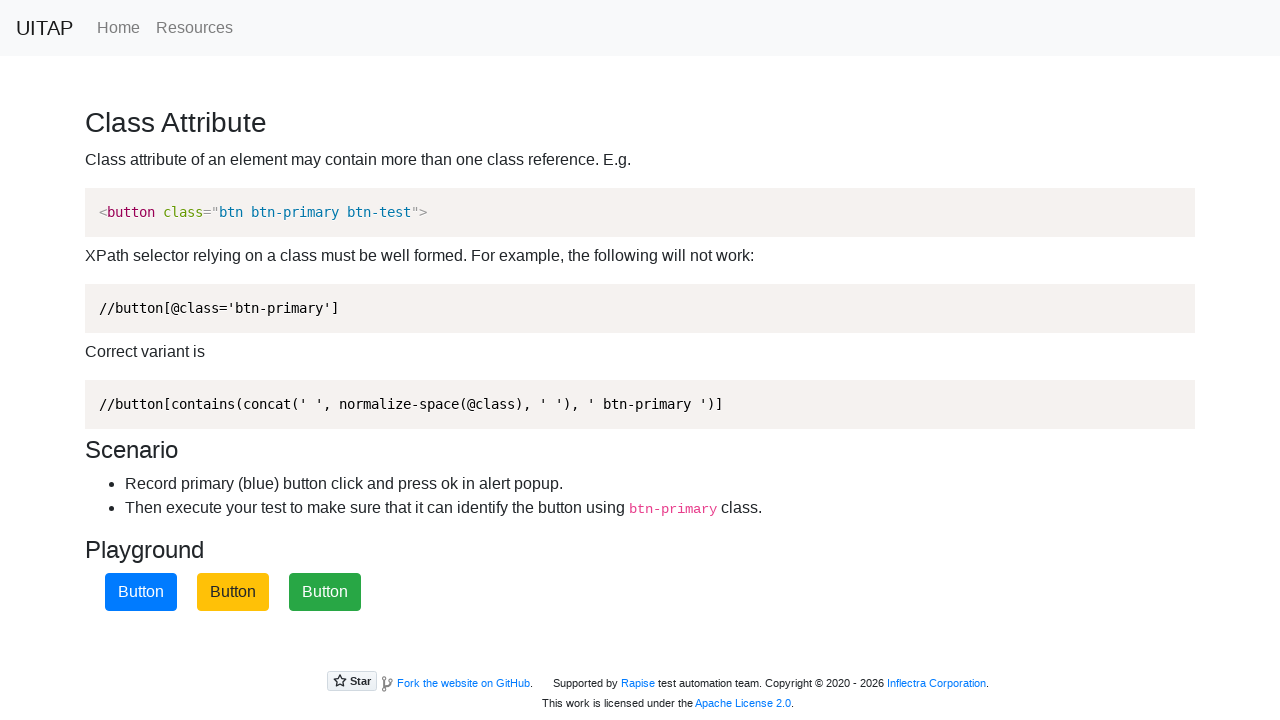

Clicked blue primary button with class attribute at (141, 592) on .btn-primary
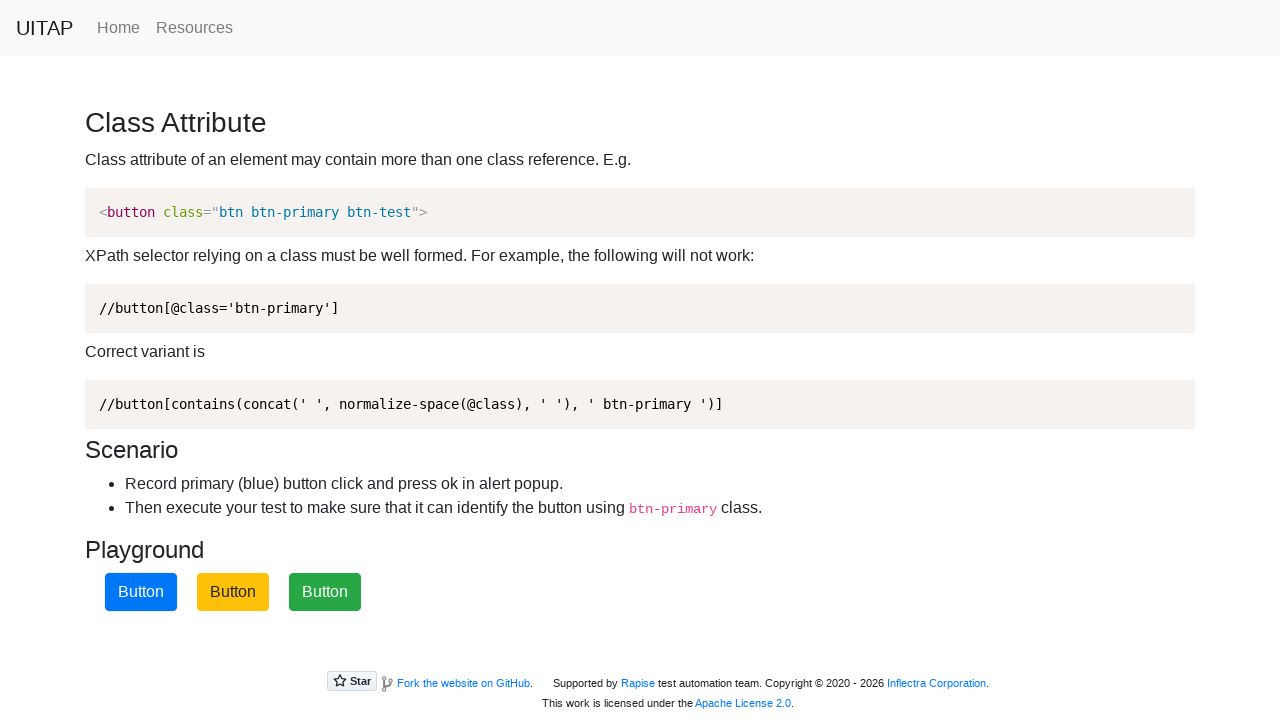

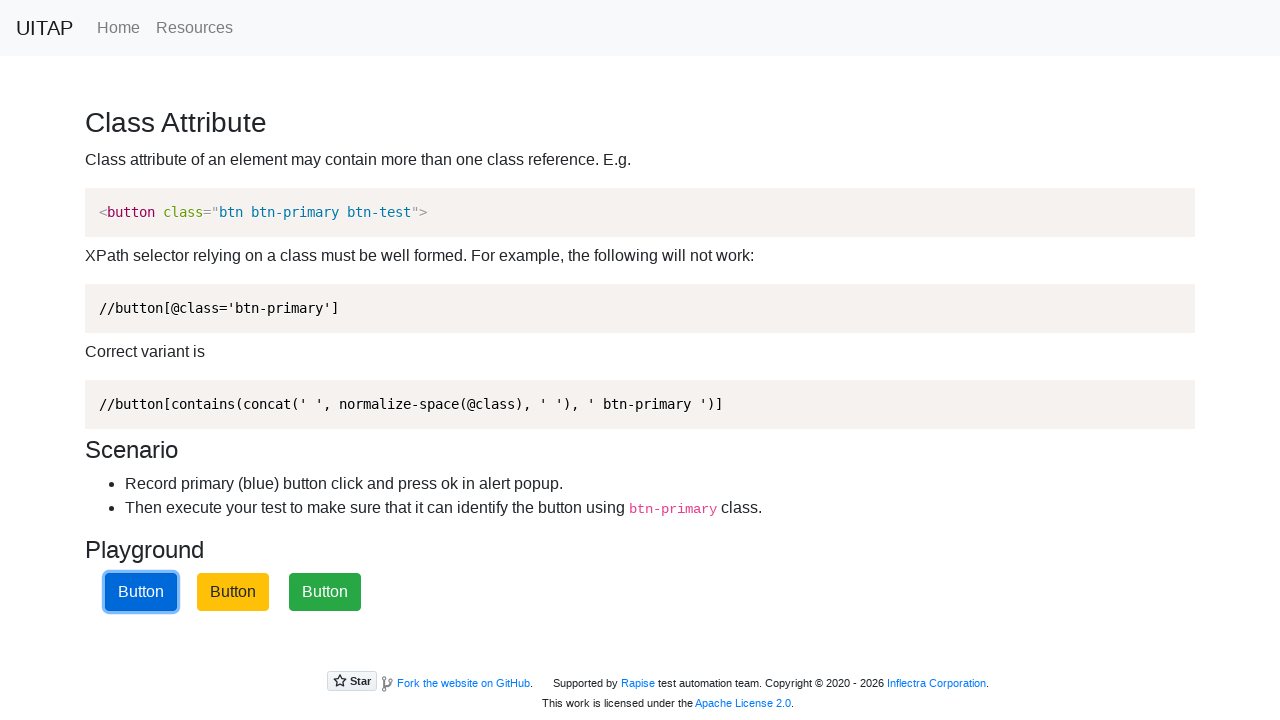